Tests alert handling by clicking a button inside an iframe that triggers a JavaScript alert, then accepting the alert

Starting URL: https://www.w3schools.com/js/tryit.asp?filename=tryjs_alert

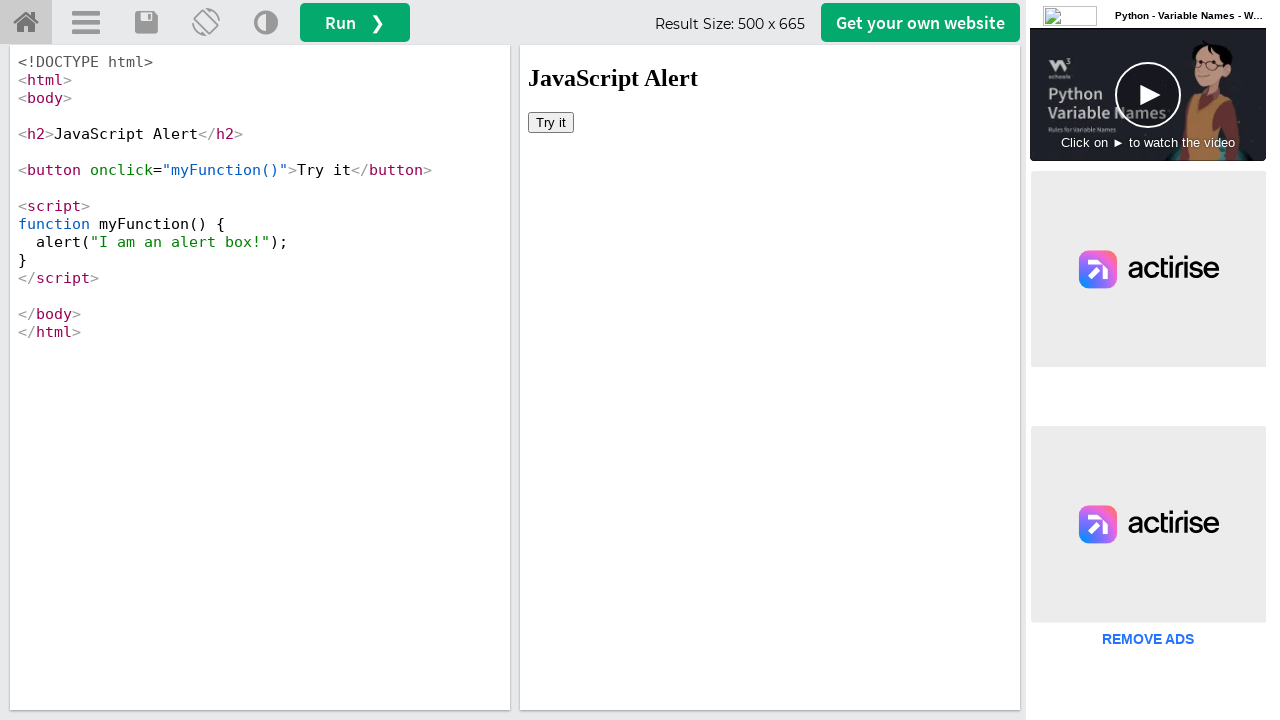

Located iframe with id 'iframeResult' containing the demo
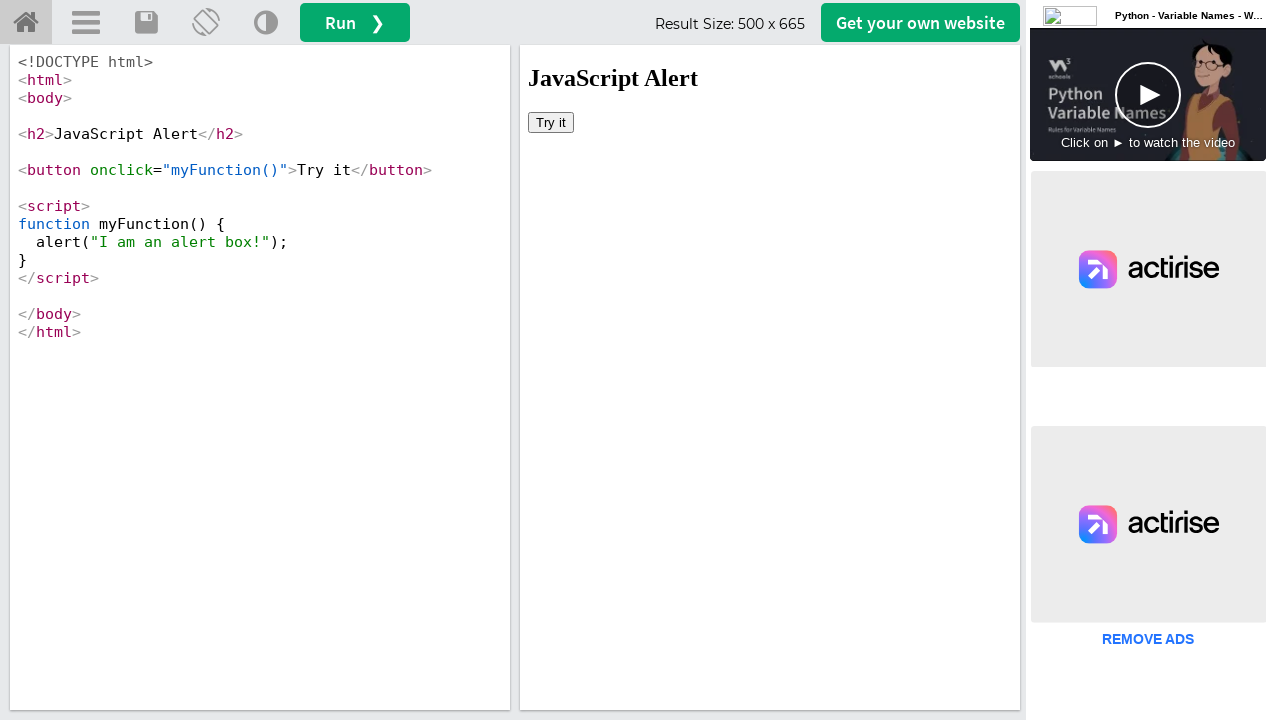

Clicked 'Try it' button inside iframe to trigger JavaScript alert at (551, 122) on iframe#iframeResult >> internal:control=enter-frame >> xpath=//button[text()='Tr
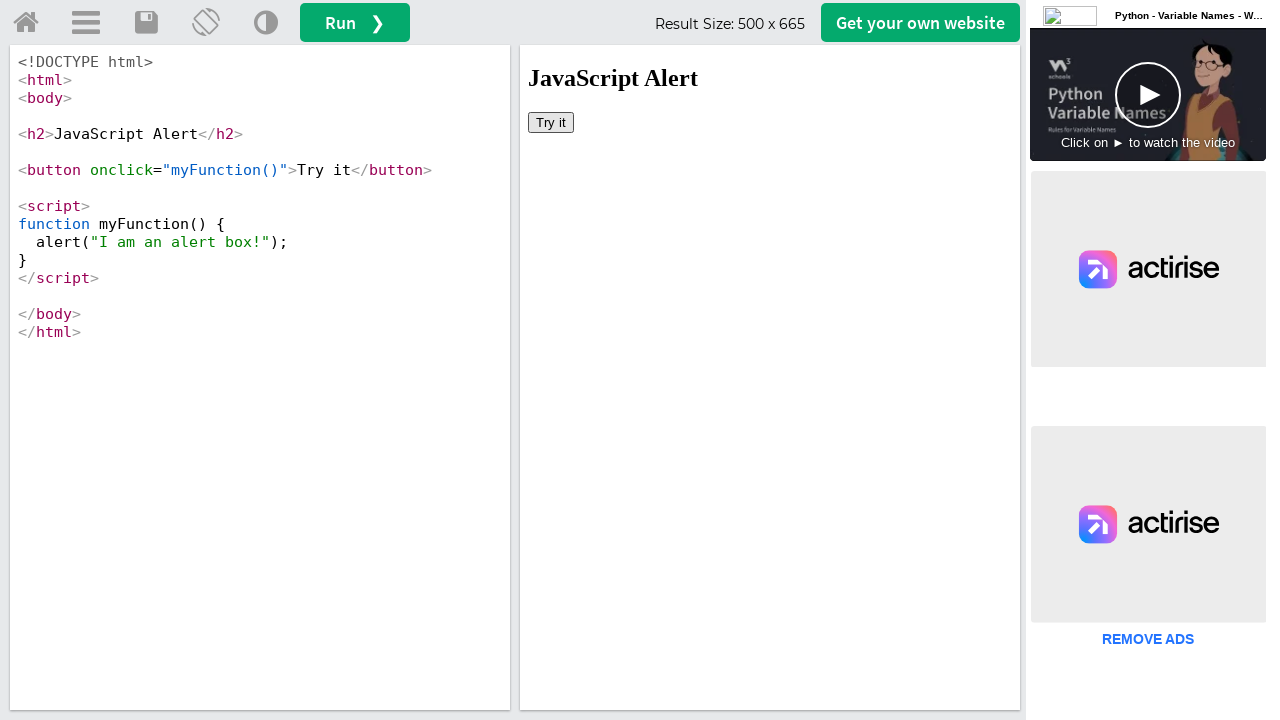

Set up dialog handler to accept alert dialogs
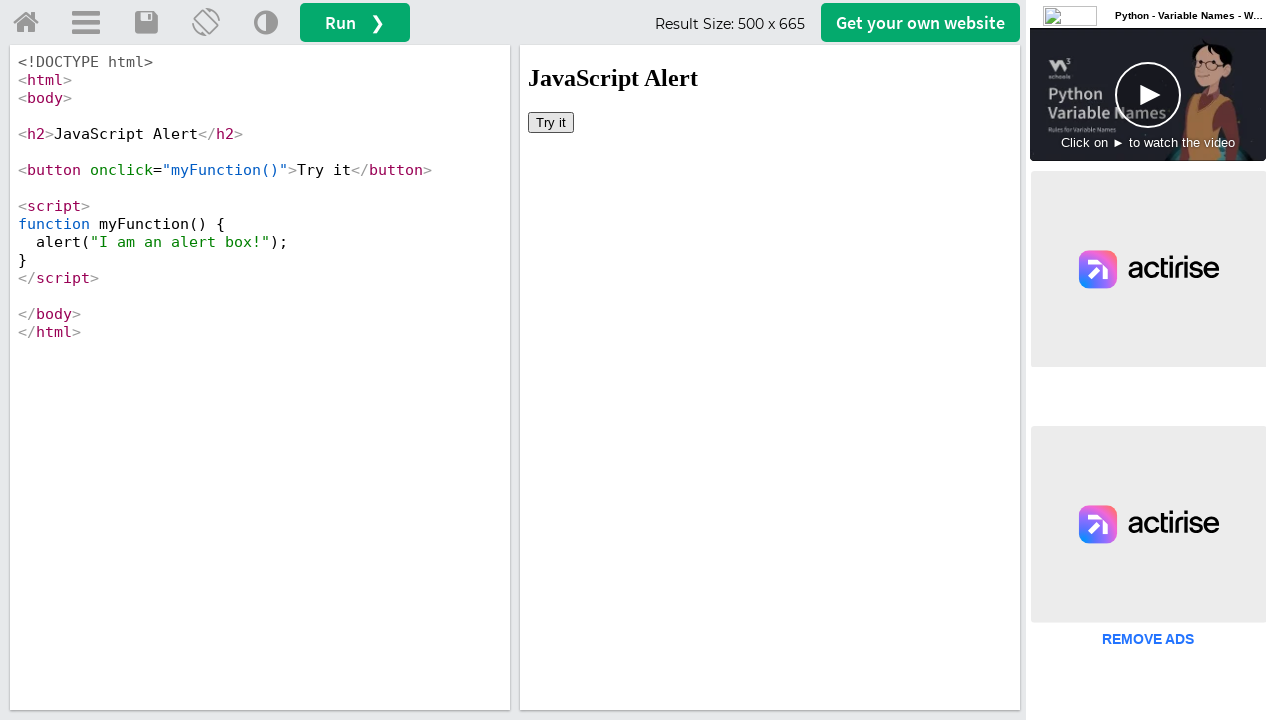

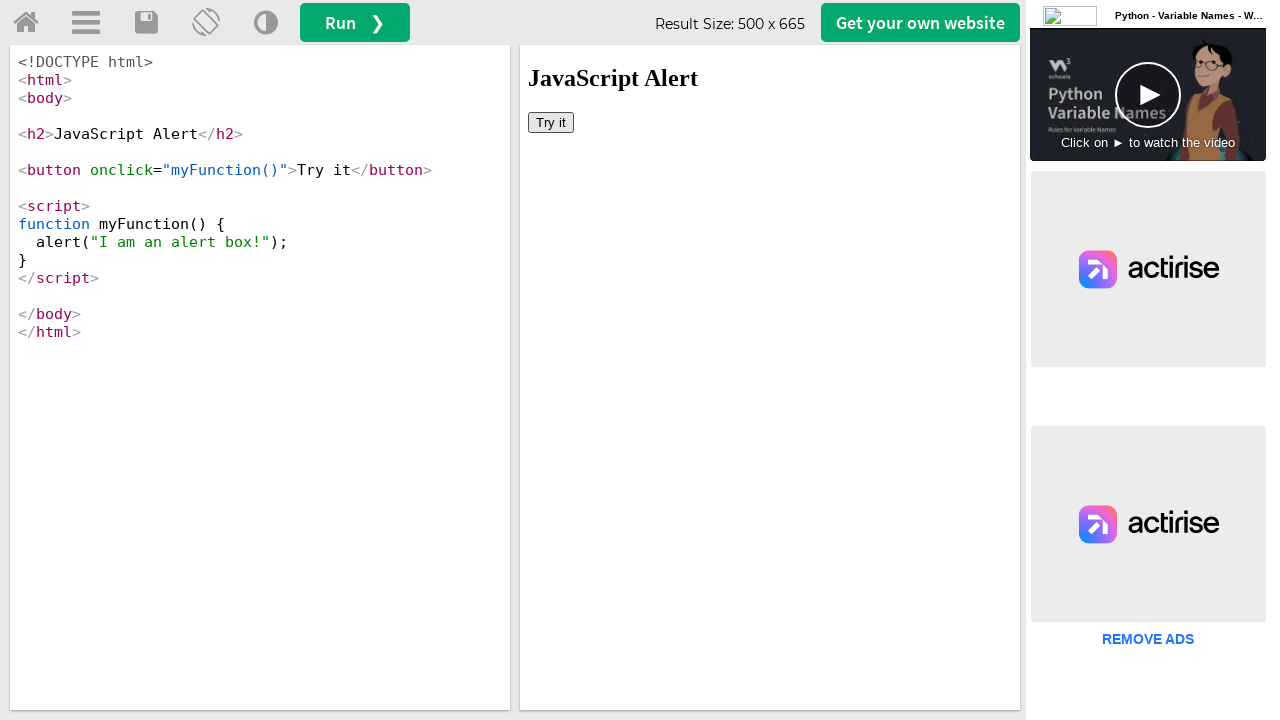